Tests adding two products to the shopping cart on BrowserStack demo e-commerce site, verifies they appear in the cart, and clicks the checkout button.

Starting URL: https://www.bstackdemo.com/

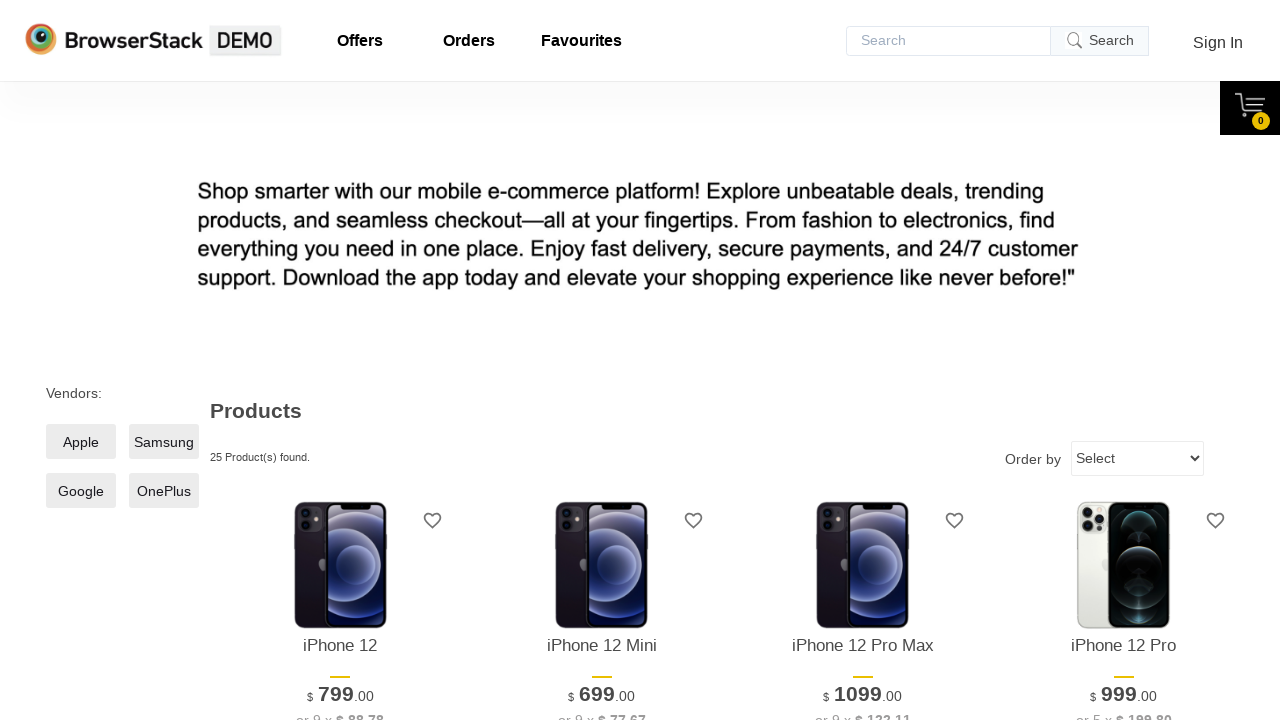

Clicked 'Add to cart' button for first product at (340, 361) on (//*[@class='shelf-item__buy-btn'])[1]
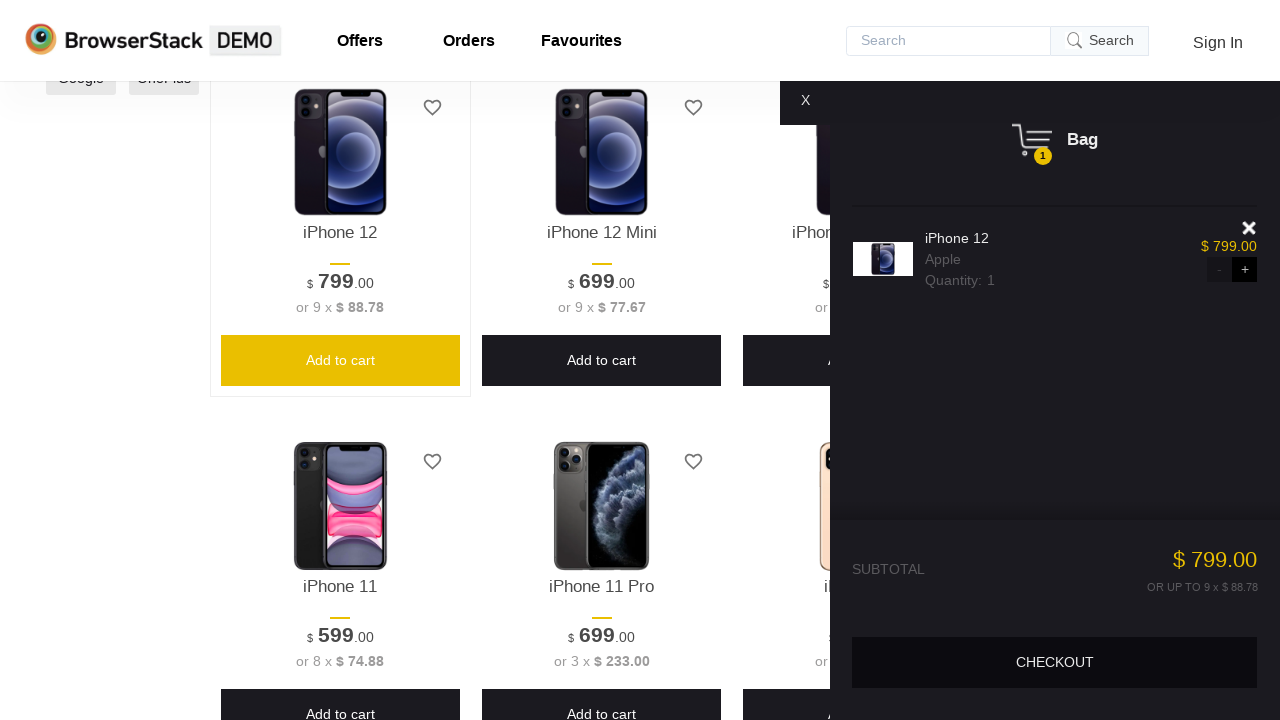

Clicked 'Add to cart' button for second product (10th item) at (602, 361) on (//*[@class='shelf-item__buy-btn'])[10]
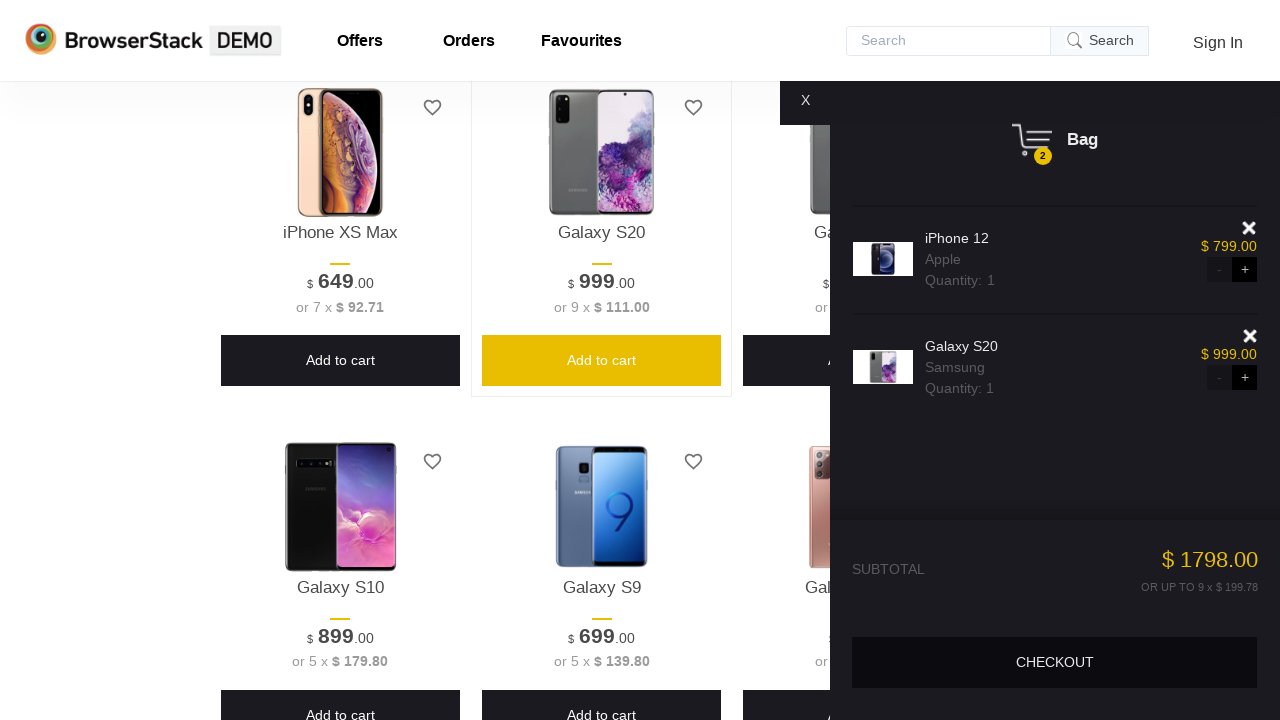

iPhone 12 product verified in cart
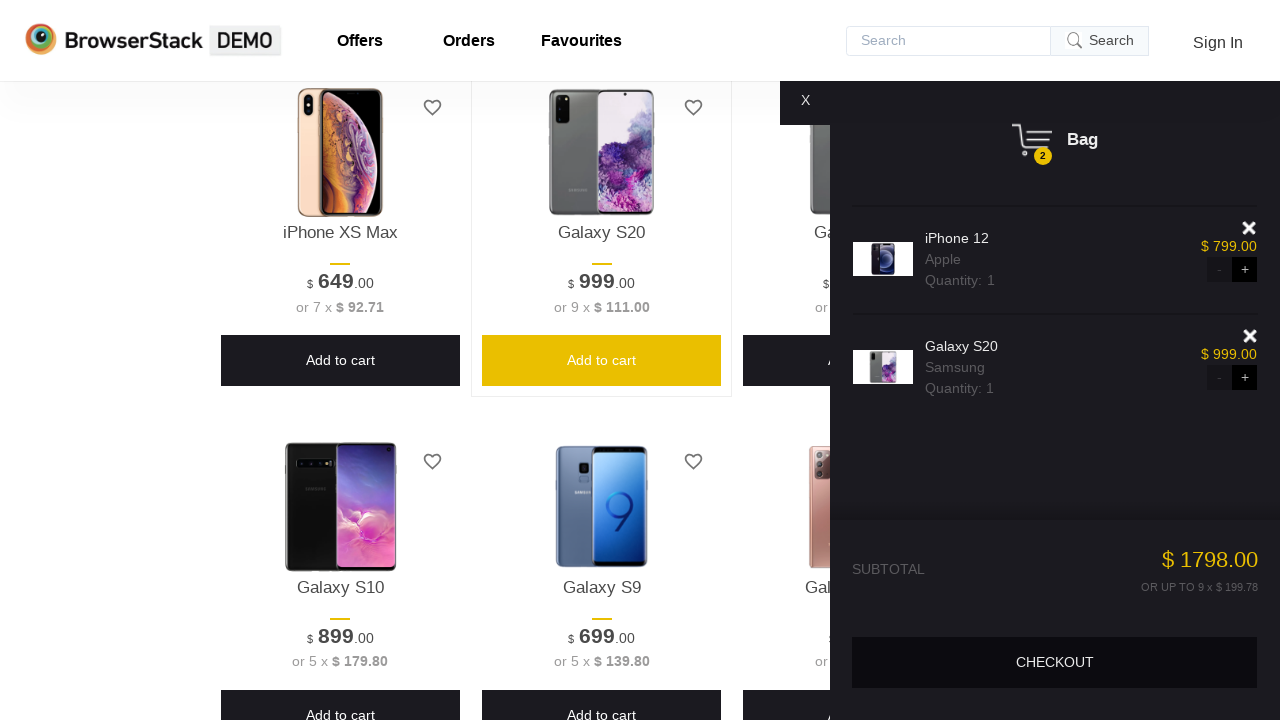

Galaxy S20 product verified in cart
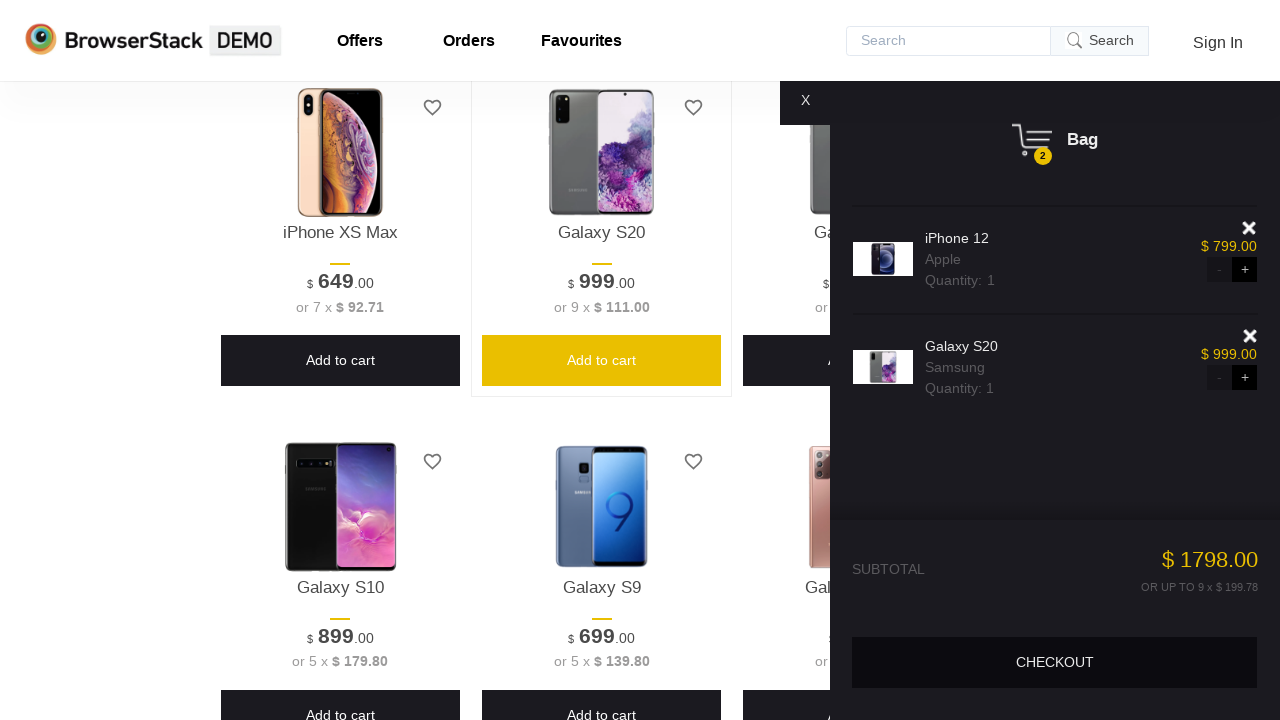

Clicked checkout button at (1055, 662) on xpath=//*[@class='buy-btn']
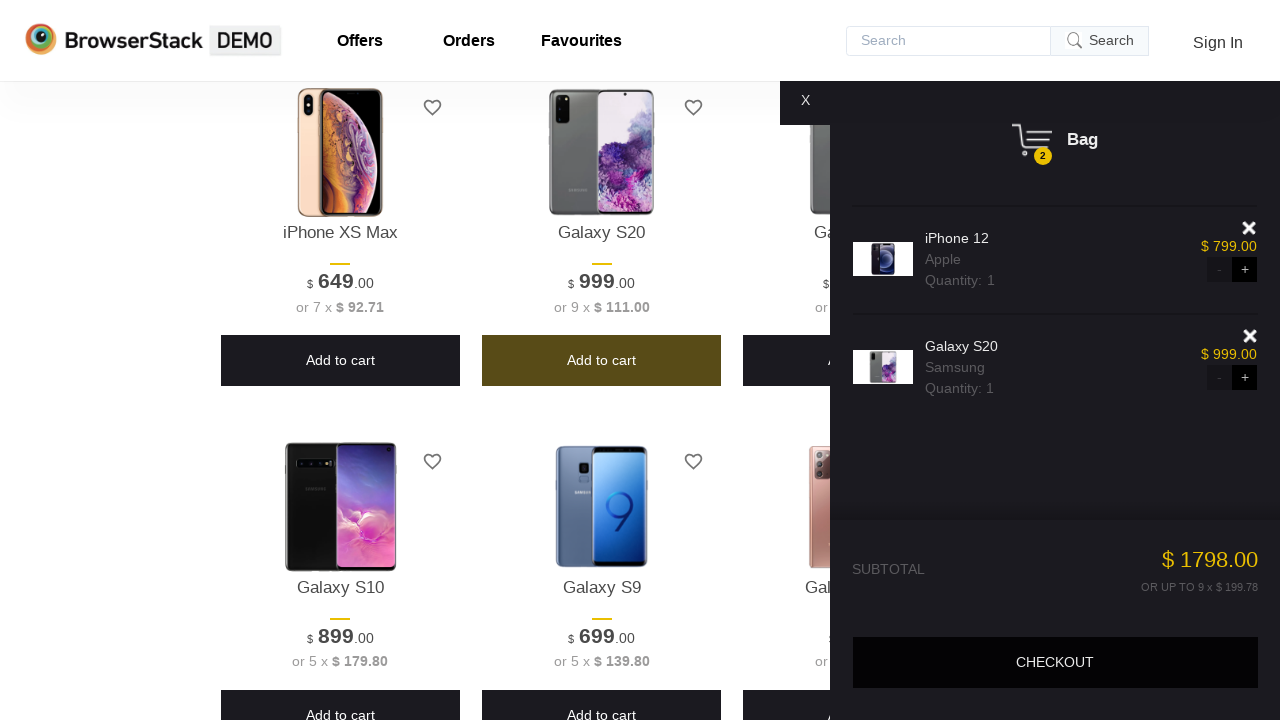

Checkout page loaded successfully
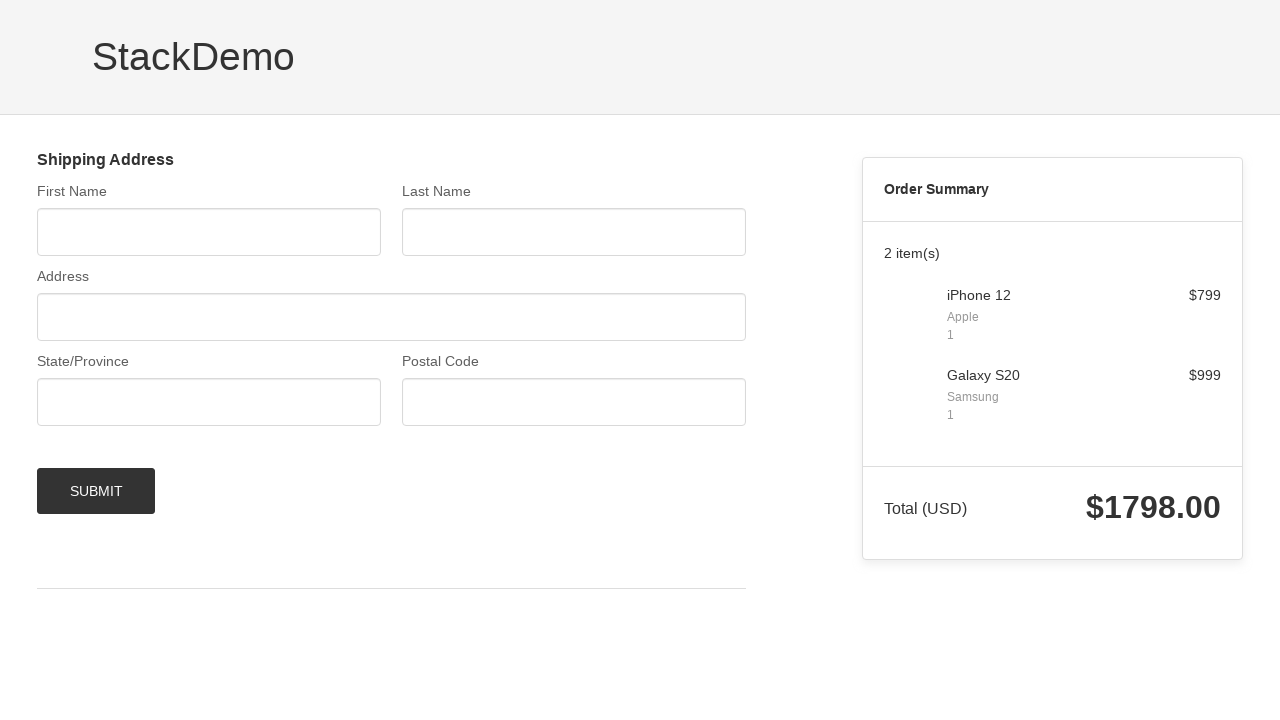

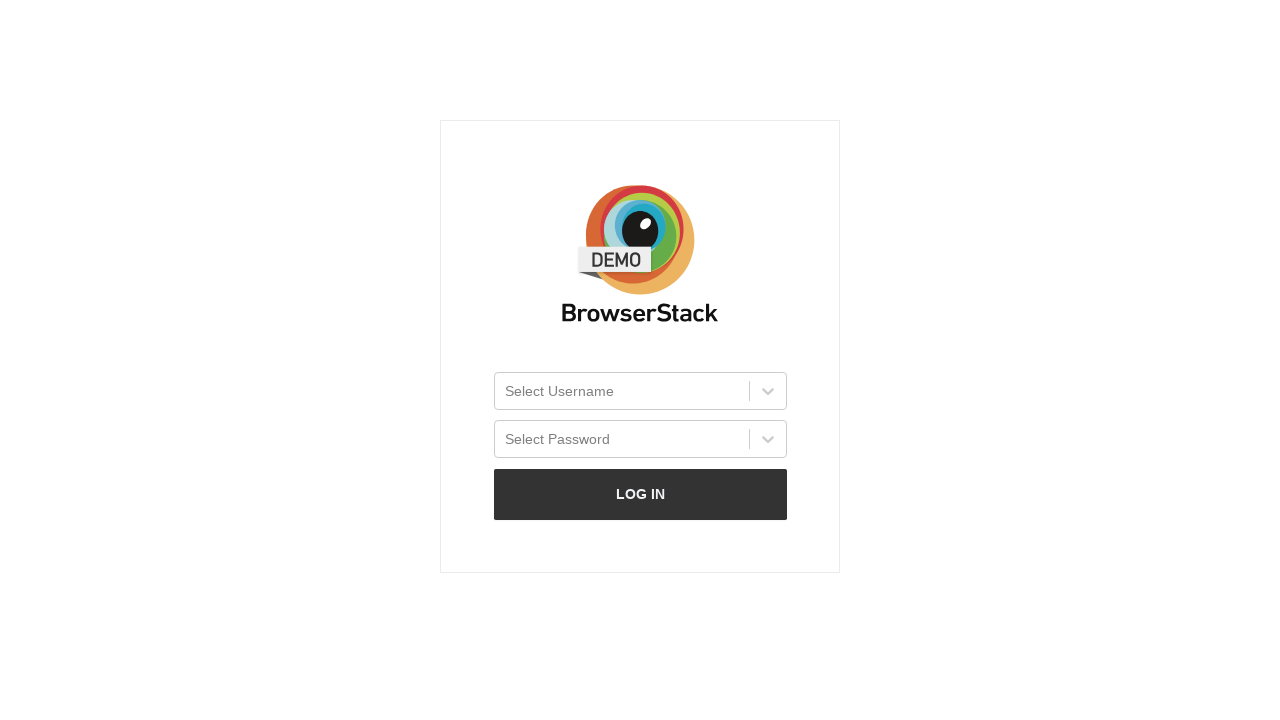